Navigates to Daffodil University website while blocking image requests to test page loading without images

Starting URL: https://daffodilvarsity.edu.bd/

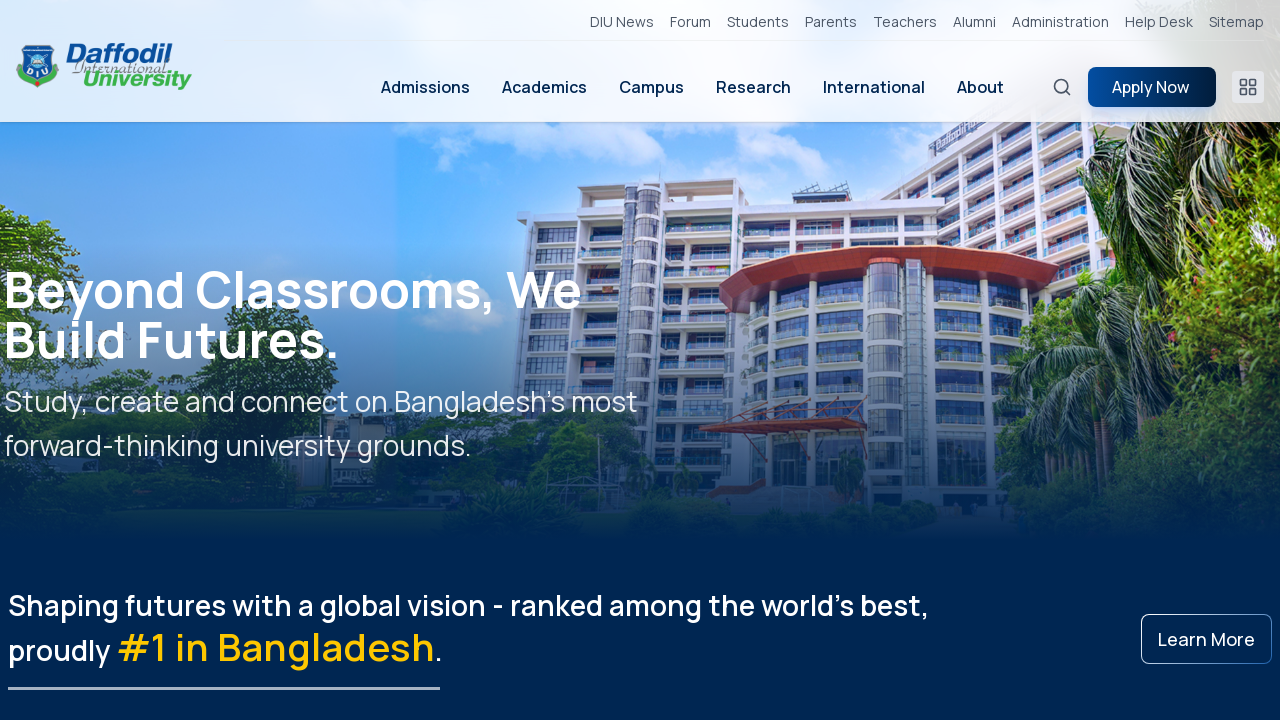

Set up route handler to abort all image requests (png, jpg, jpeg)
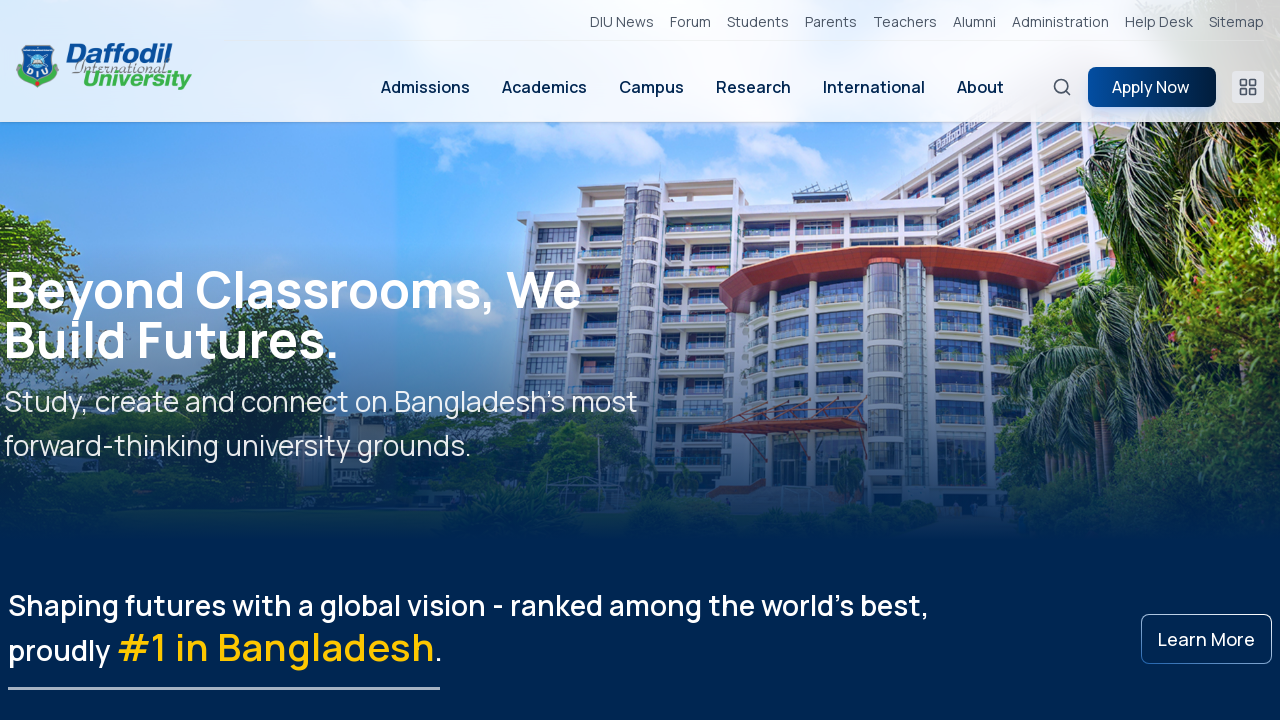

Navigated to Daffodil University website
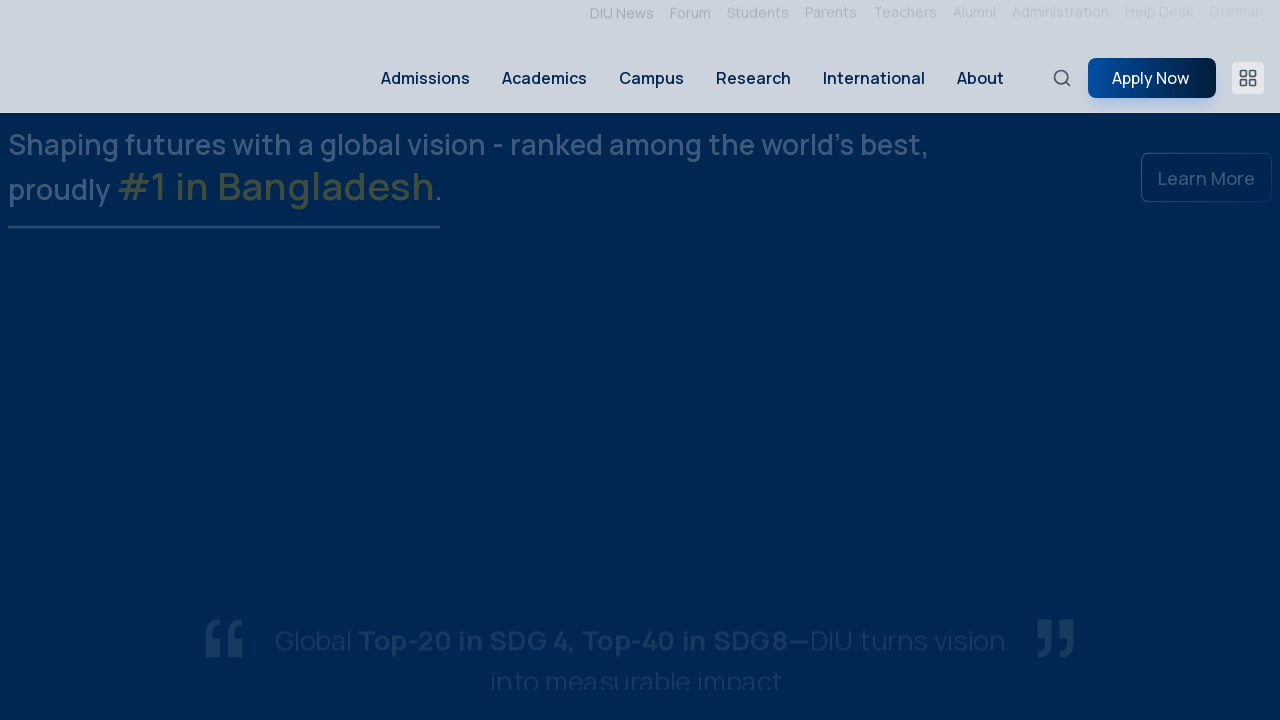

Page fully loaded with network idle state - images were blocked
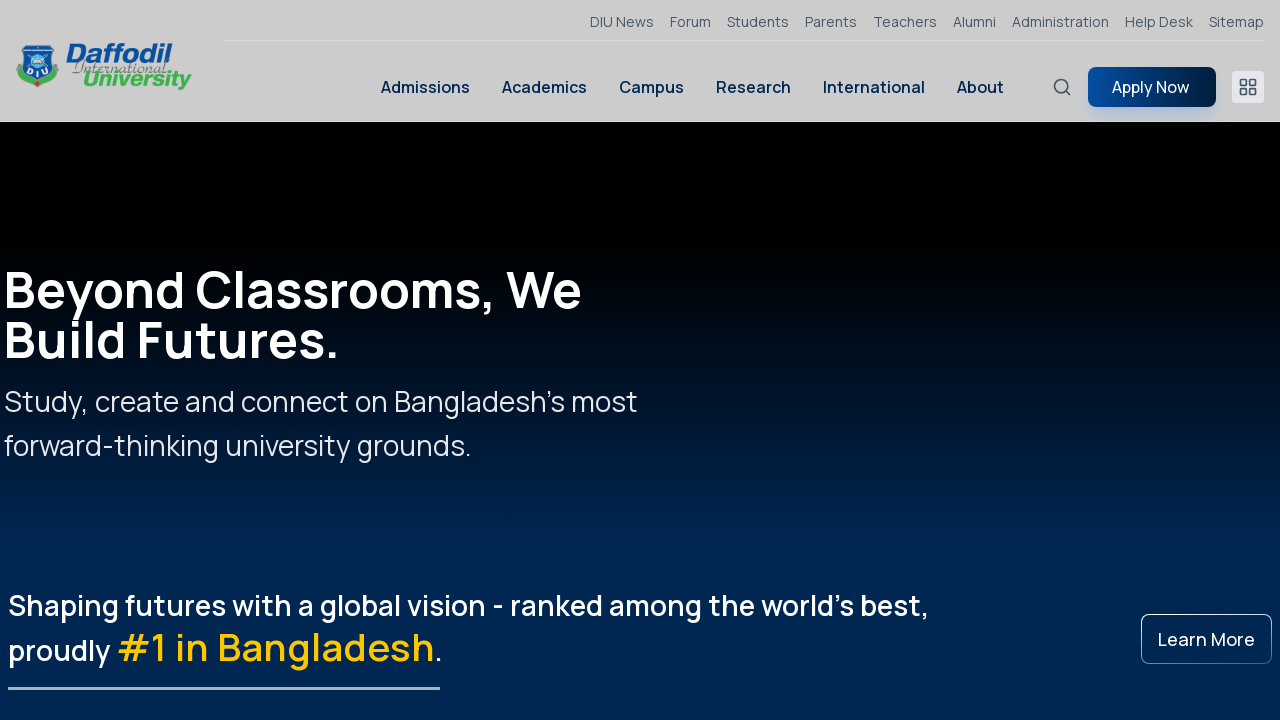

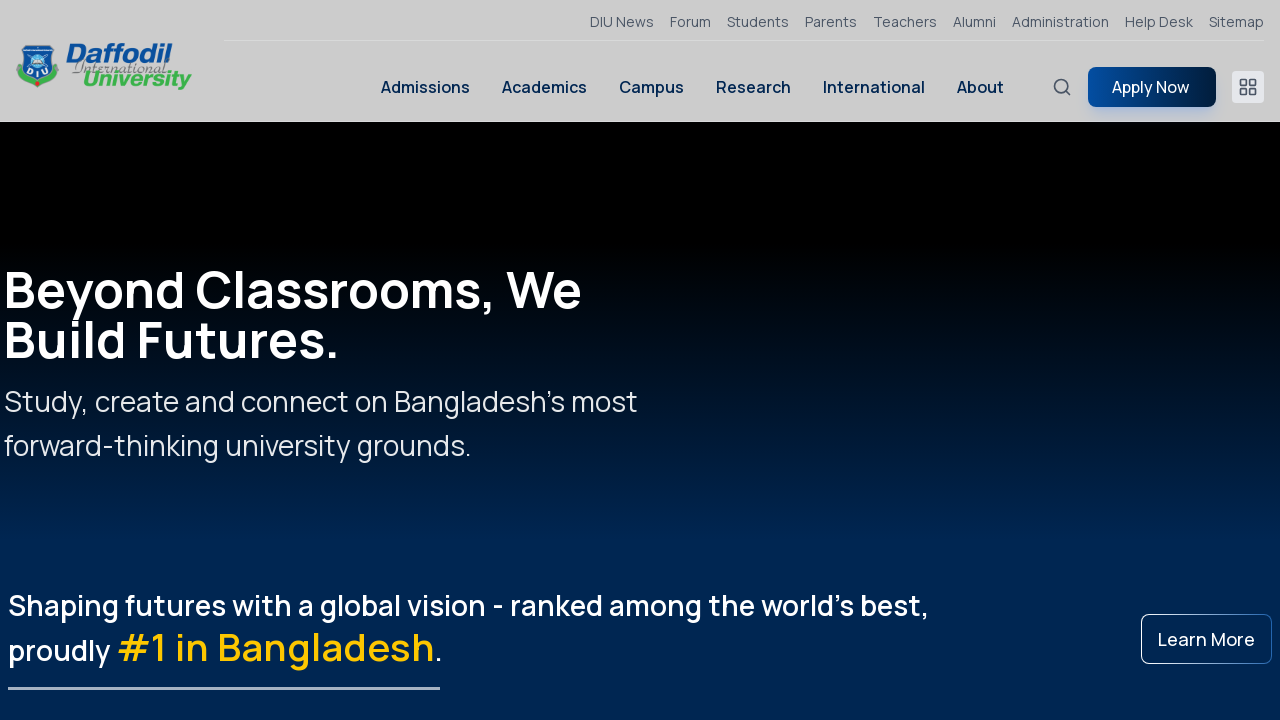